Tests alert handling functionality by triggering different types of alerts and interacting with them

Starting URL: https://rahulshettyacademy.com/AutomationPractice/

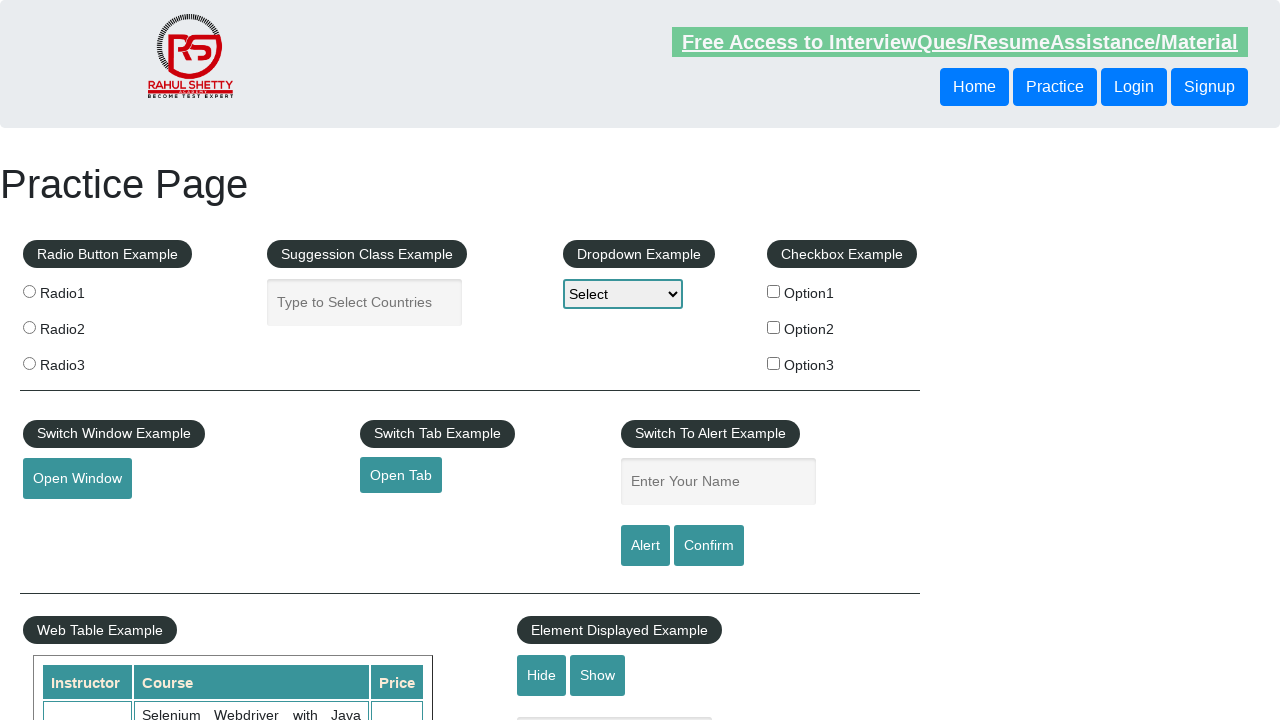

Filled name field with 'Jaycee' on #name
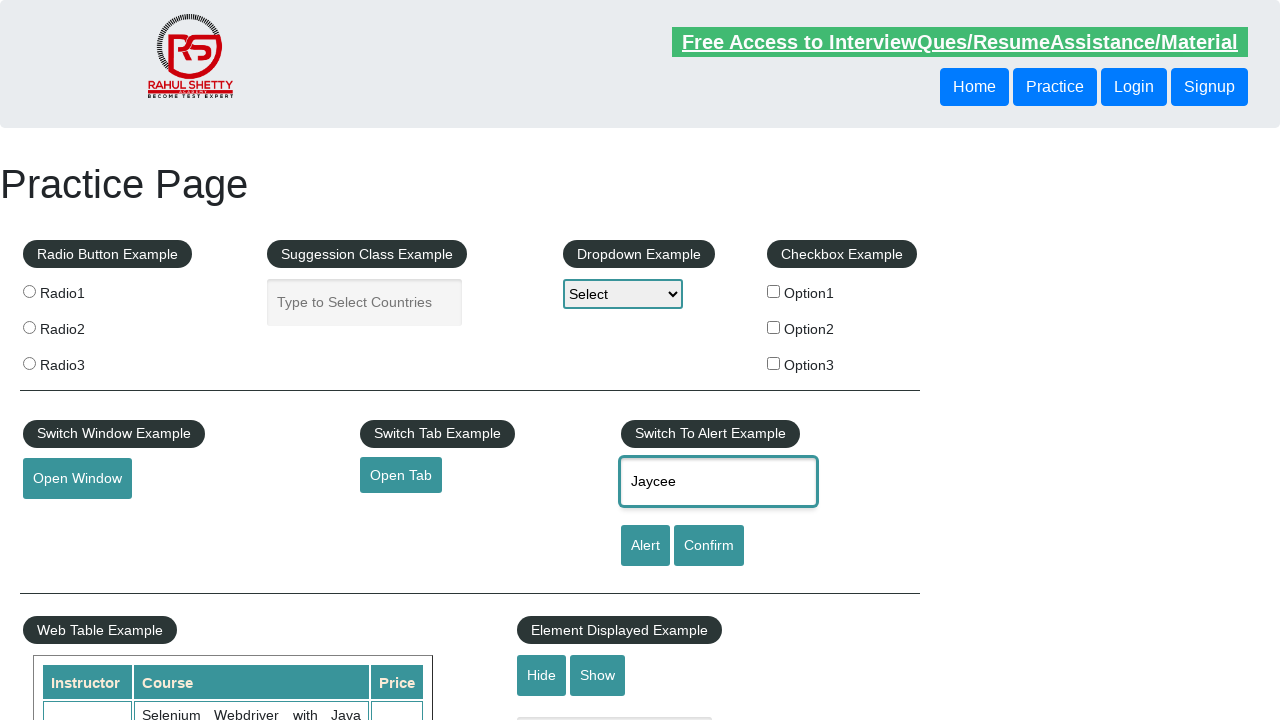

Clicked Alert button to trigger alert dialog at (645, 546) on input[value*='Alert']
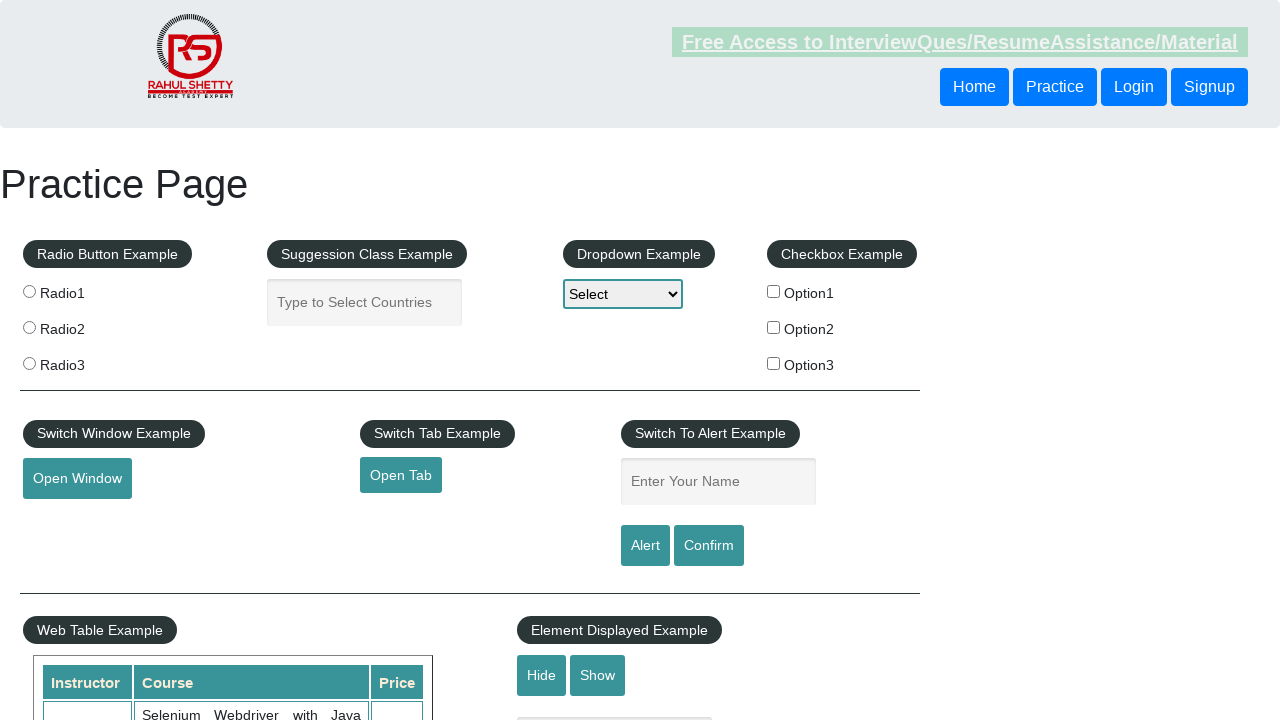

Set up dialog handler to accept alerts
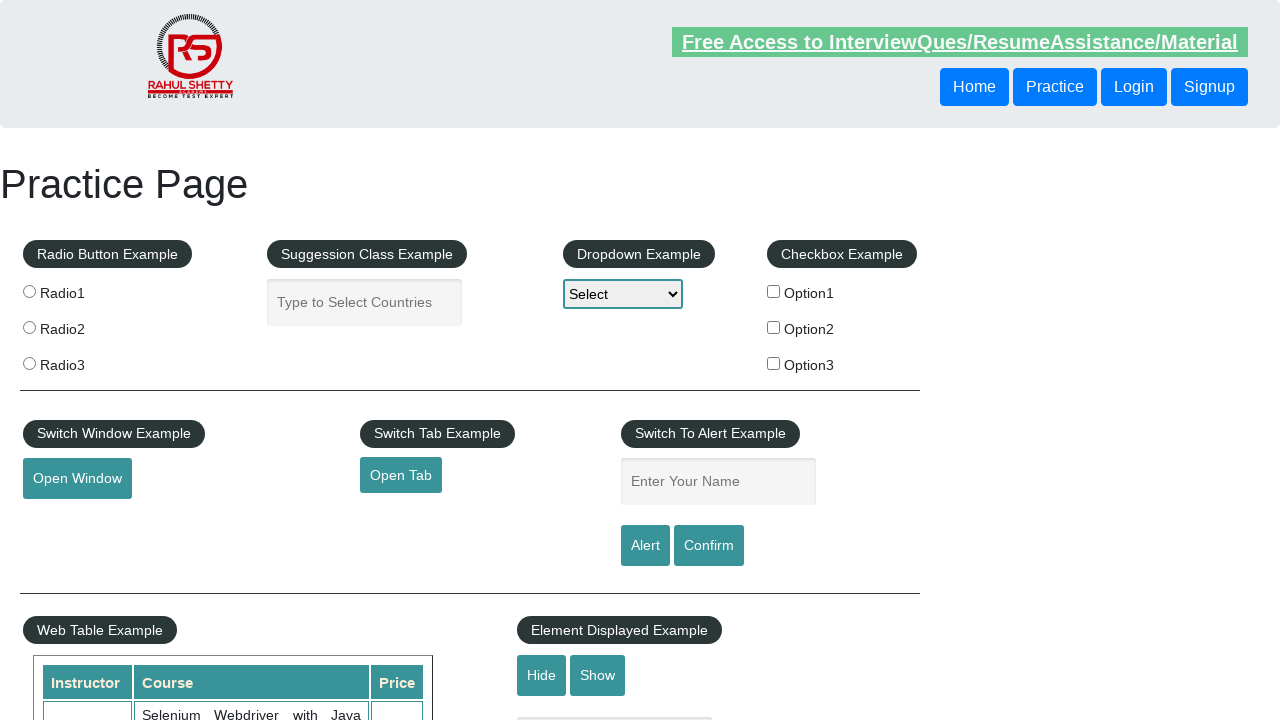

Filled name field with 'Clarence' on #name
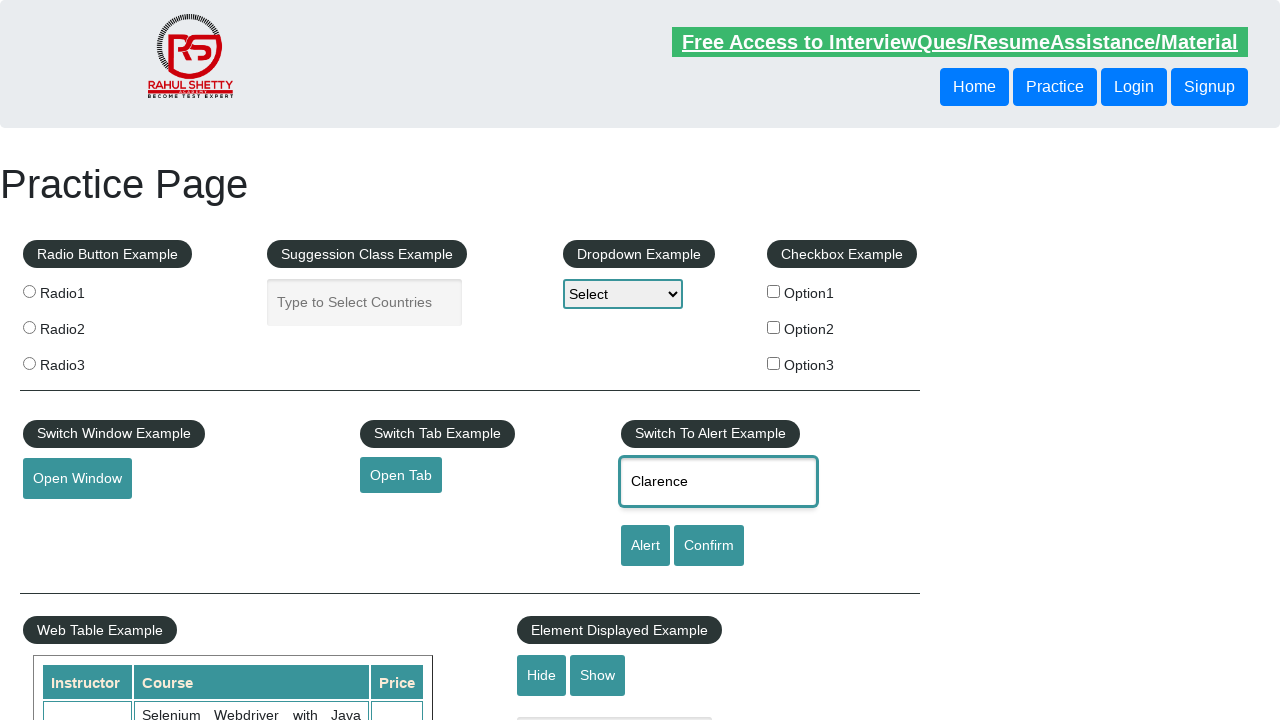

Clicked Confirm button to trigger confirmation dialog at (709, 546) on xpath=//fieldset/input[@value='Confirm']
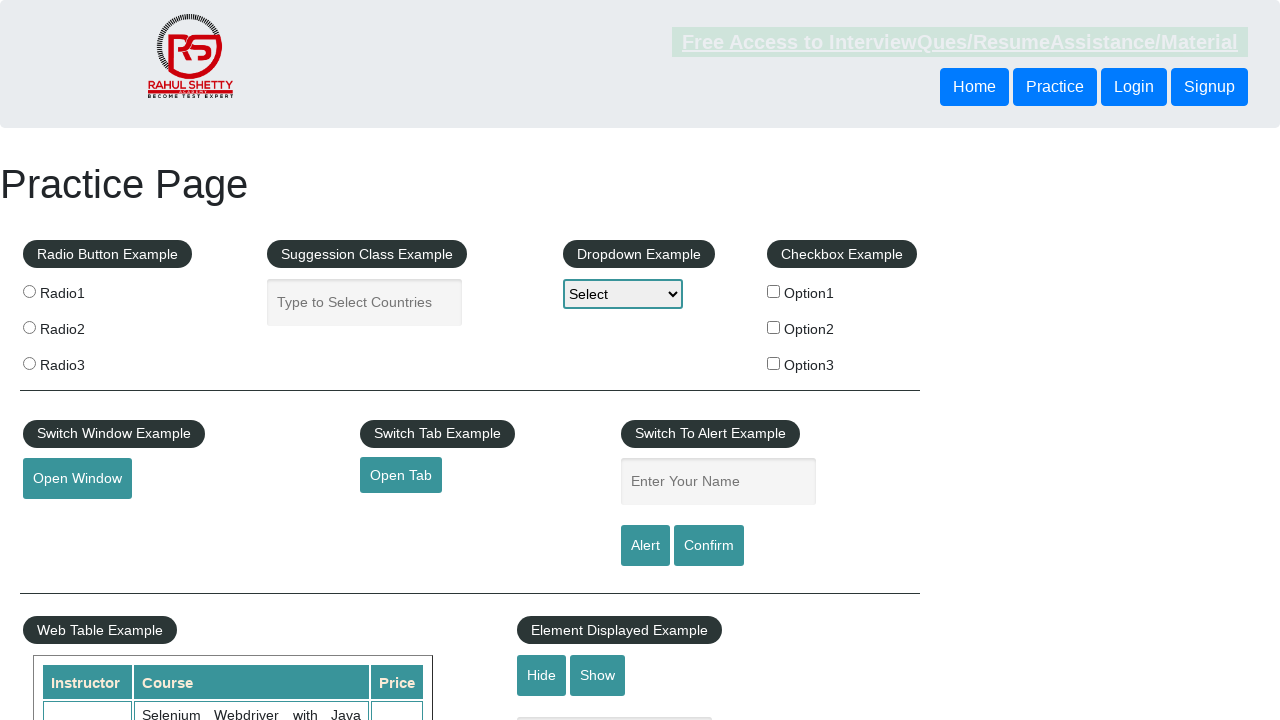

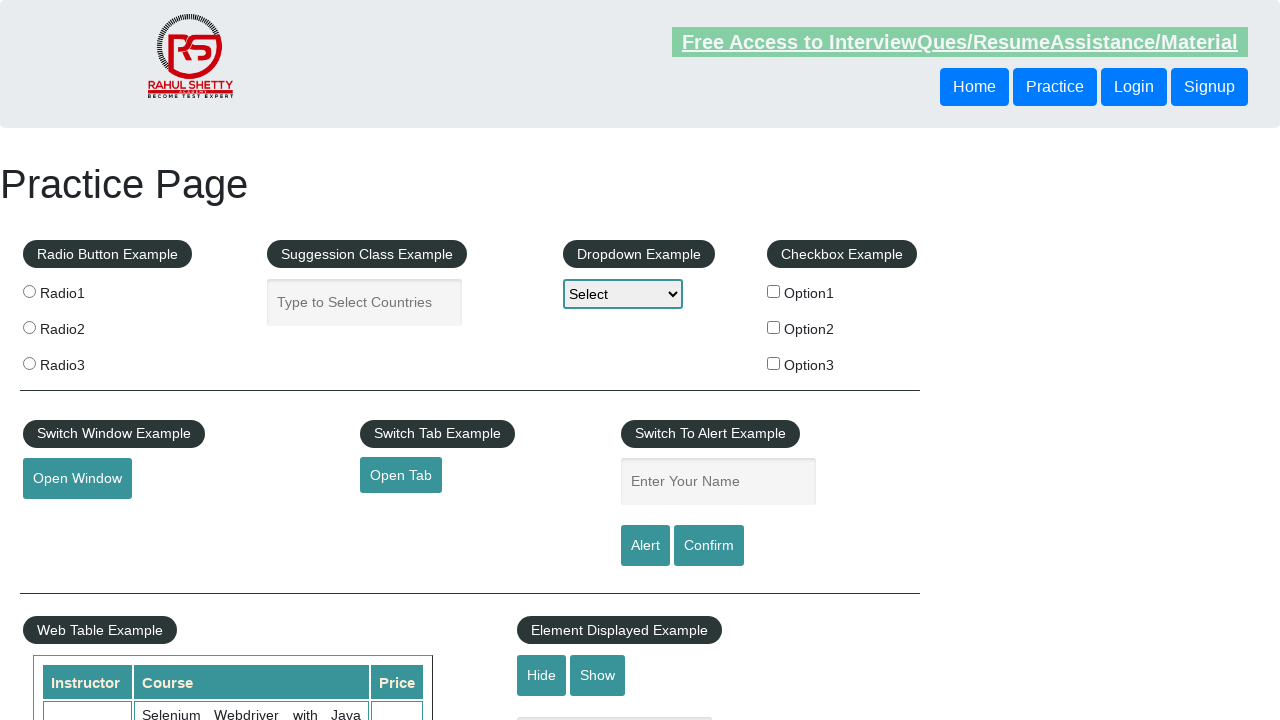